Tests the Broken Links - Images section on demoqa.com by navigating to Elements, clicking on Broken Links - Images, verifying valid and broken images are present, and clicking the valid link to verify navigation.

Starting URL: https://demoqa.com/

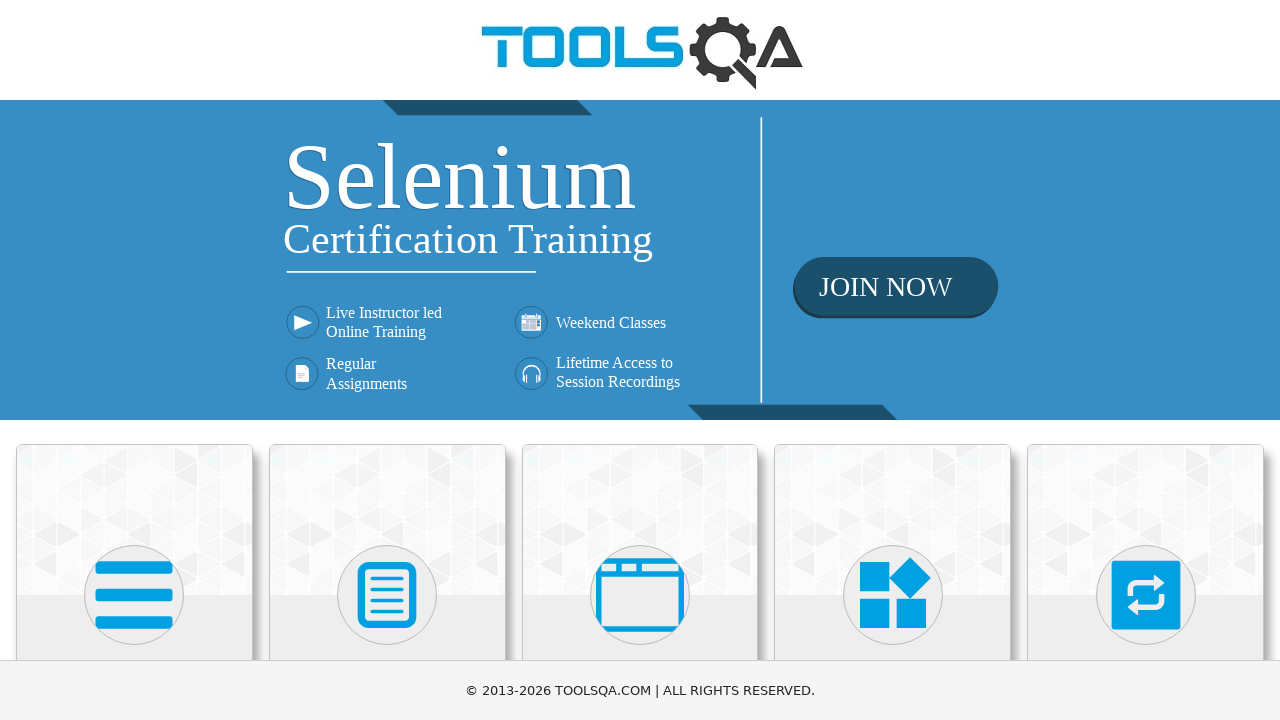

Clicked on Elements card at (134, 360) on text=Elements
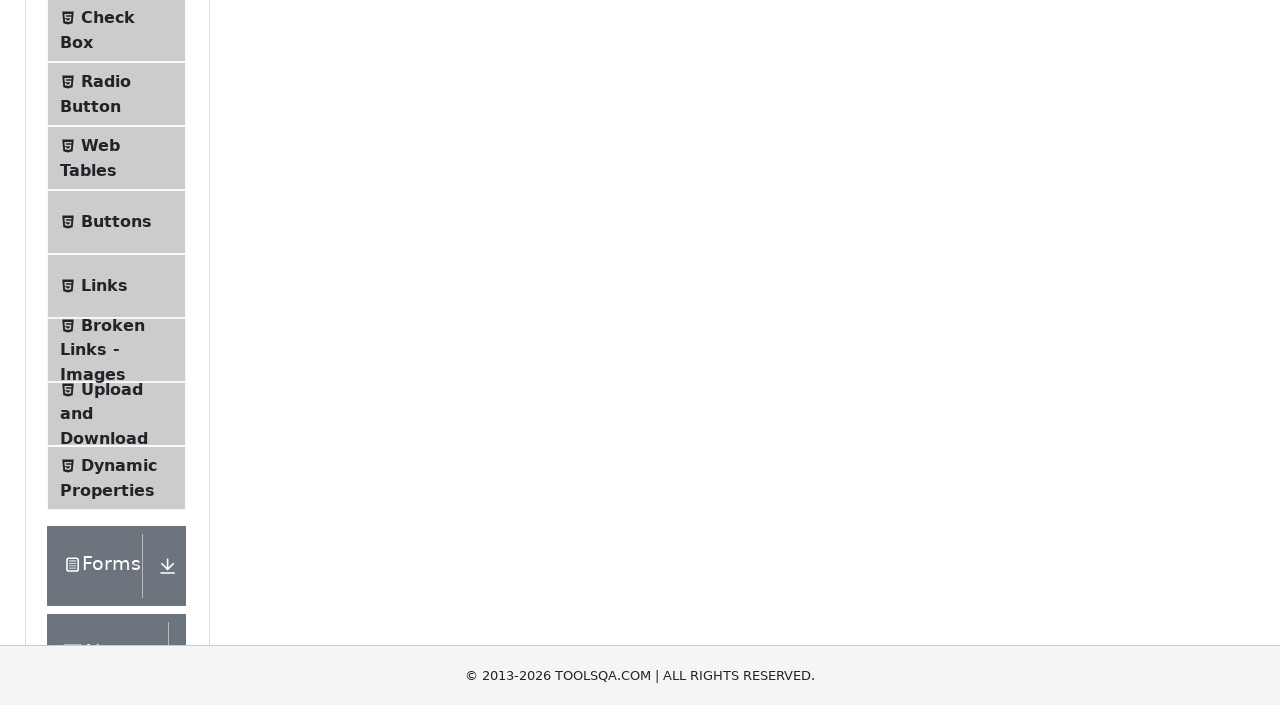

Clicked on Broken Links - Images menu item at (113, 620) on text=Broken Links - Images
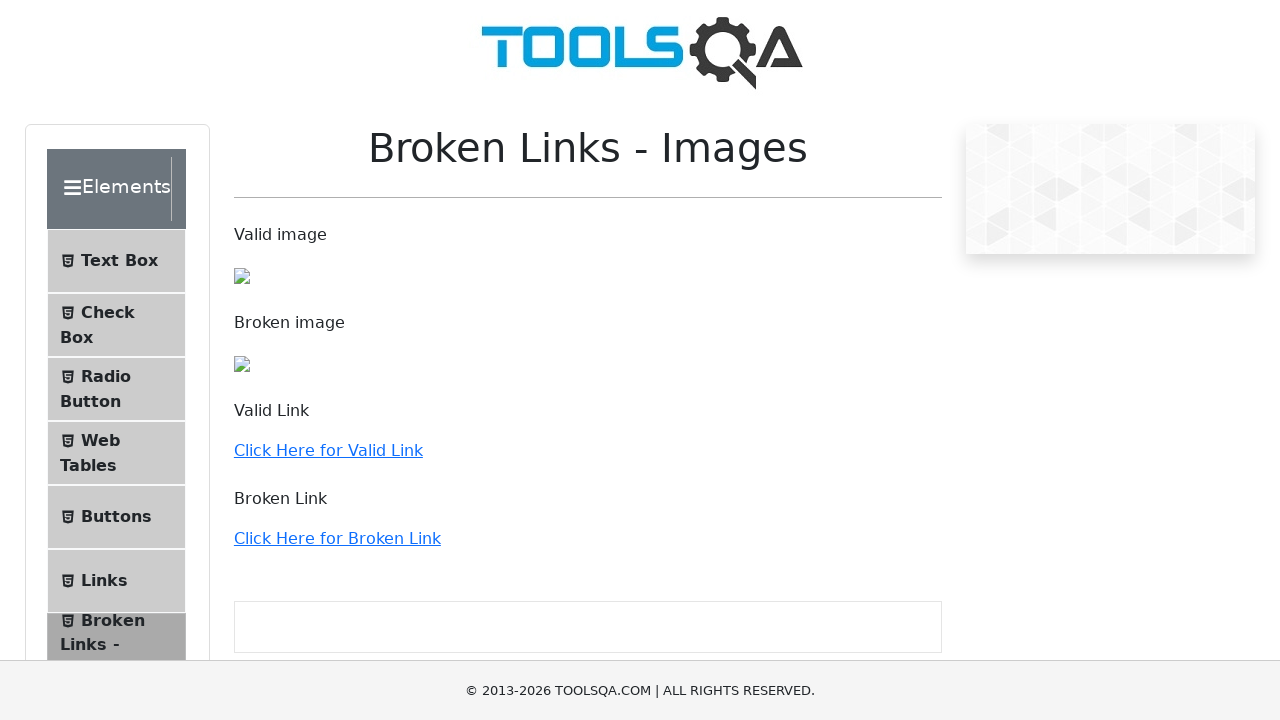

Broken Links - Images page title loaded
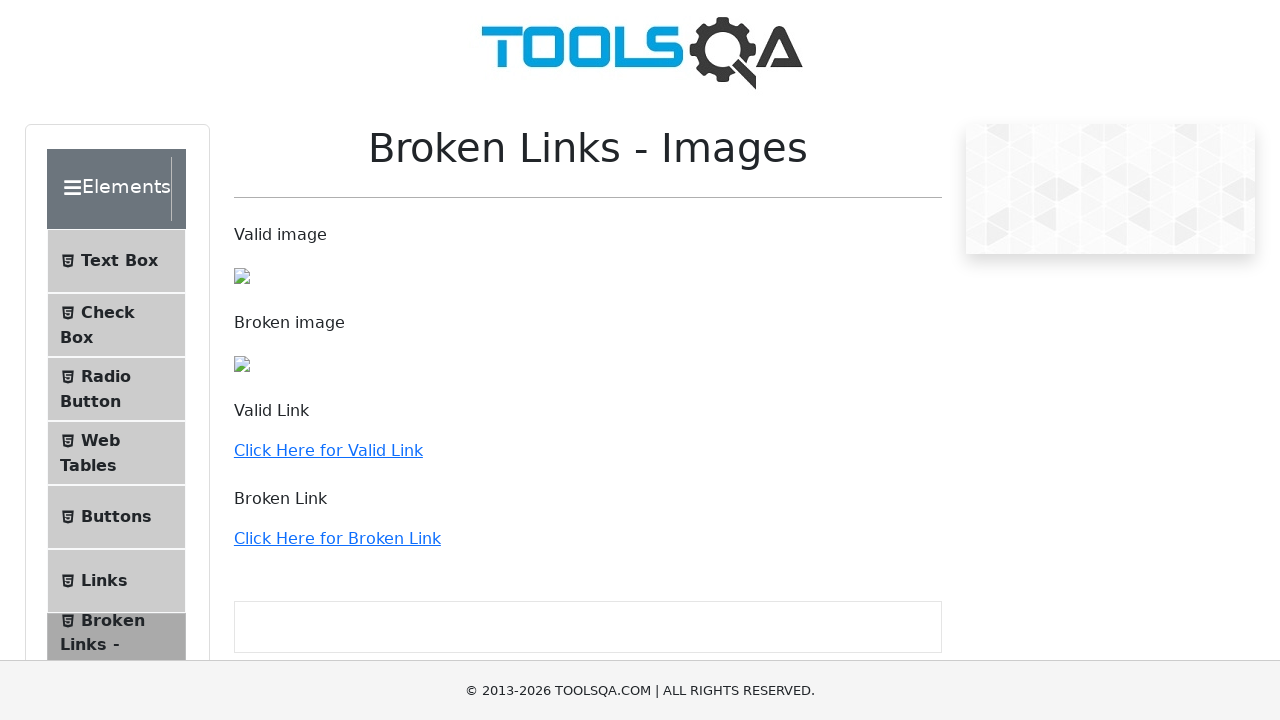

Valid image with src='/images/Toolsqa.jpg' is visible
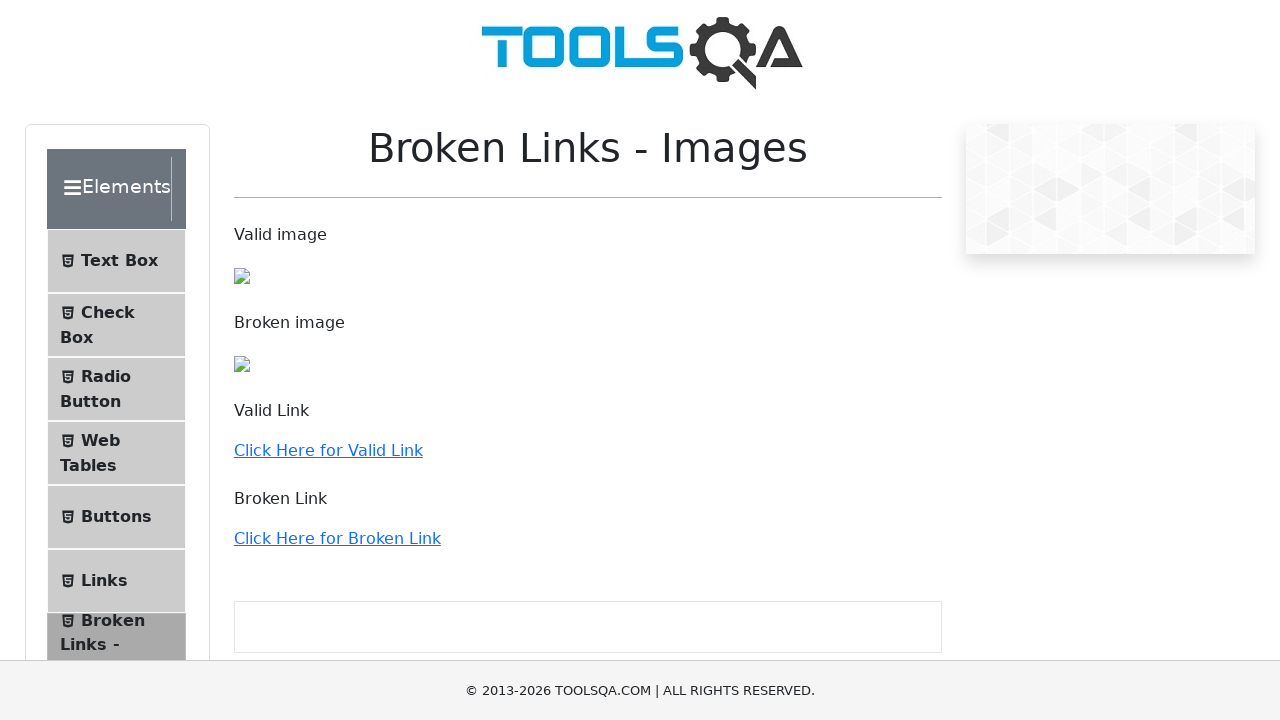

Broken image element with src='/images/Toolsqa_1.jpg' exists
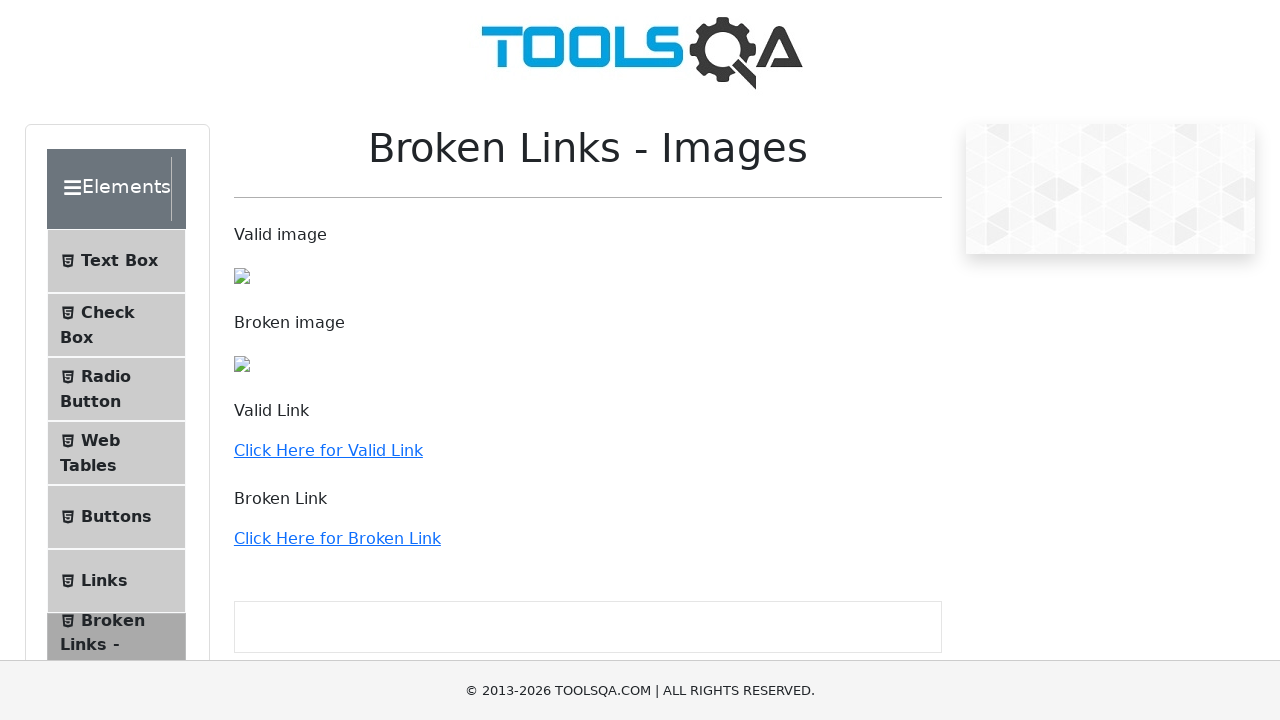

Clicked on valid link 'Click Here for Valid Link' at (328, 450) on a:has-text('Click Here for Valid Link')
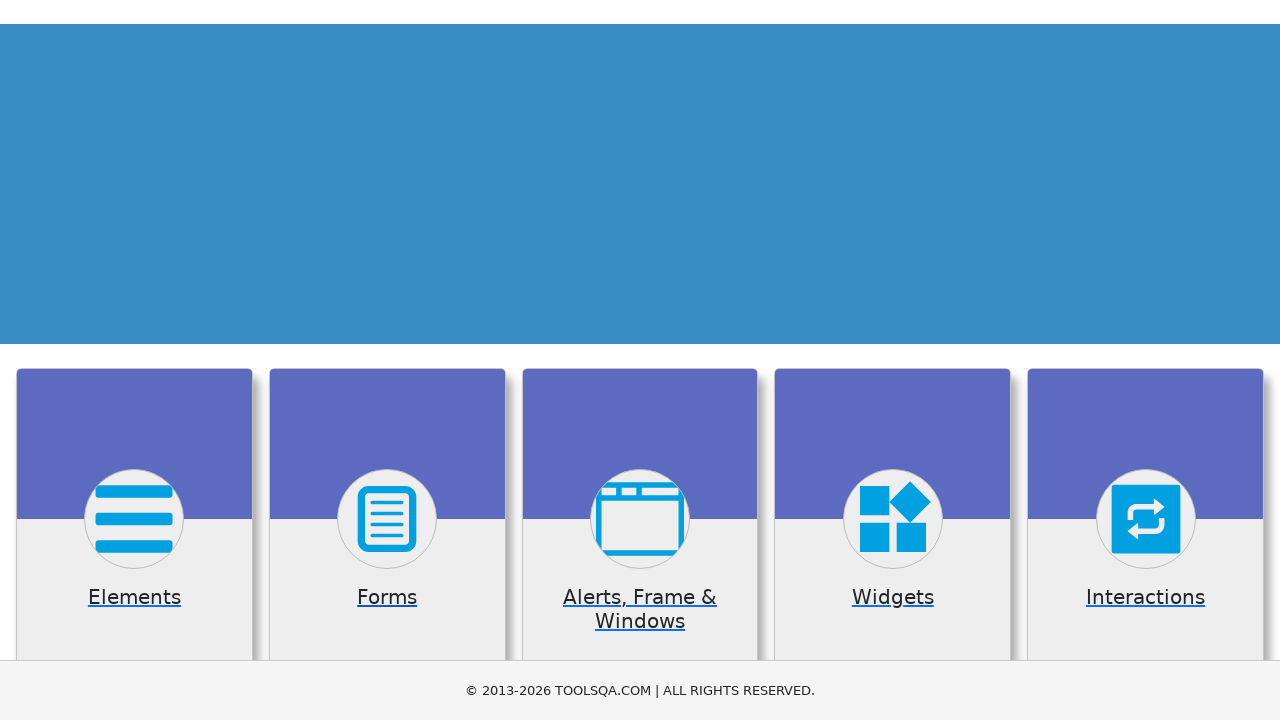

Navigated to demoqa.com home page
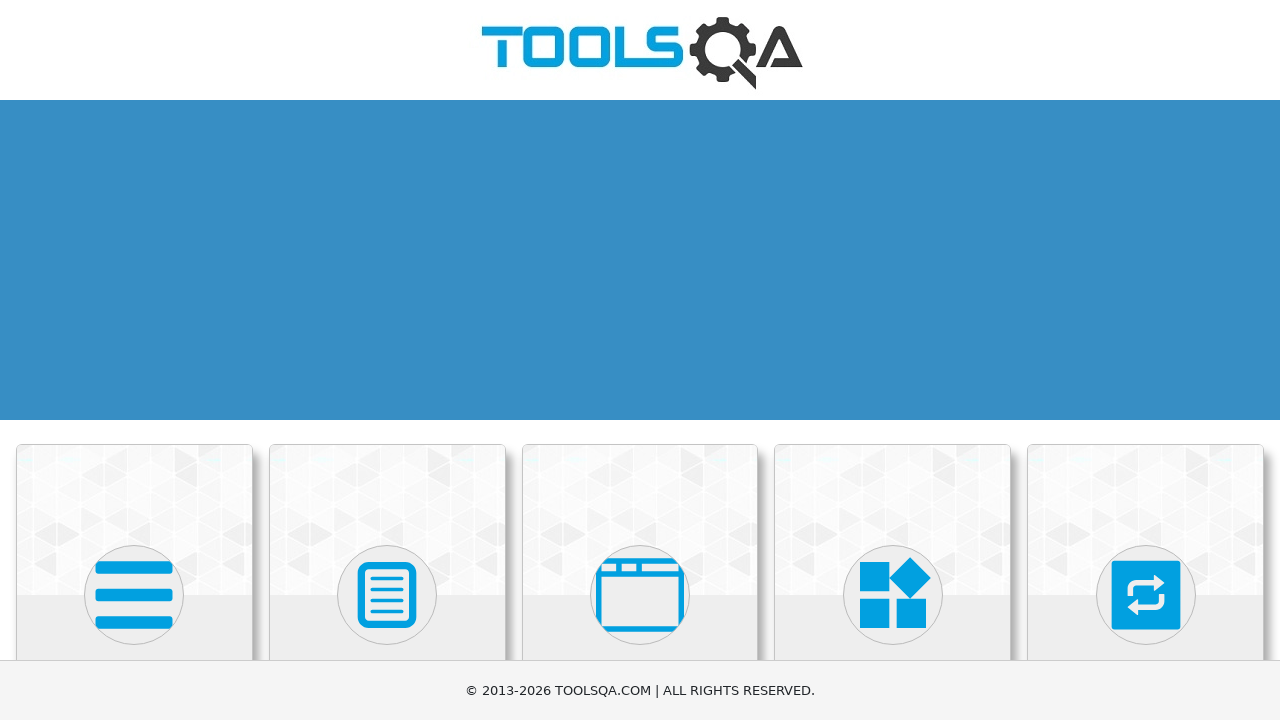

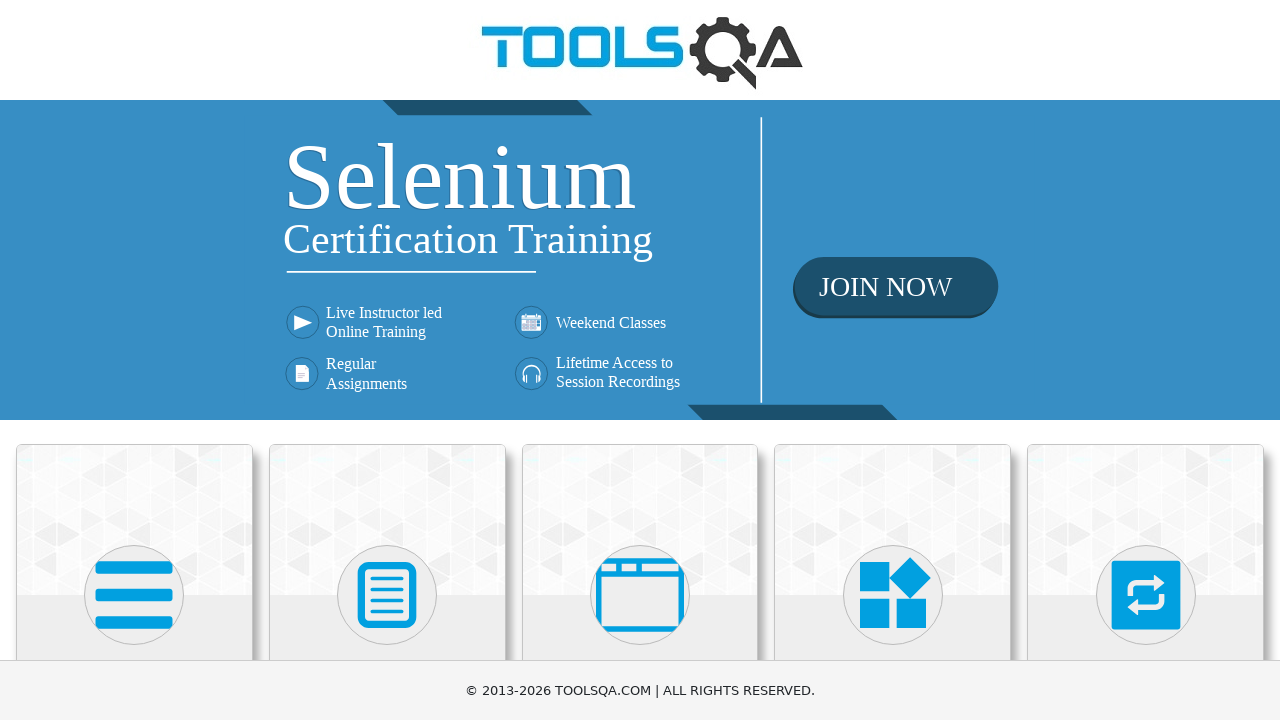